Tests alert handling functionality by triggering different types of alerts (accept and dismiss) on a practice automation page

Starting URL: https://rahulshettyacademy.com/AutomationPractice/

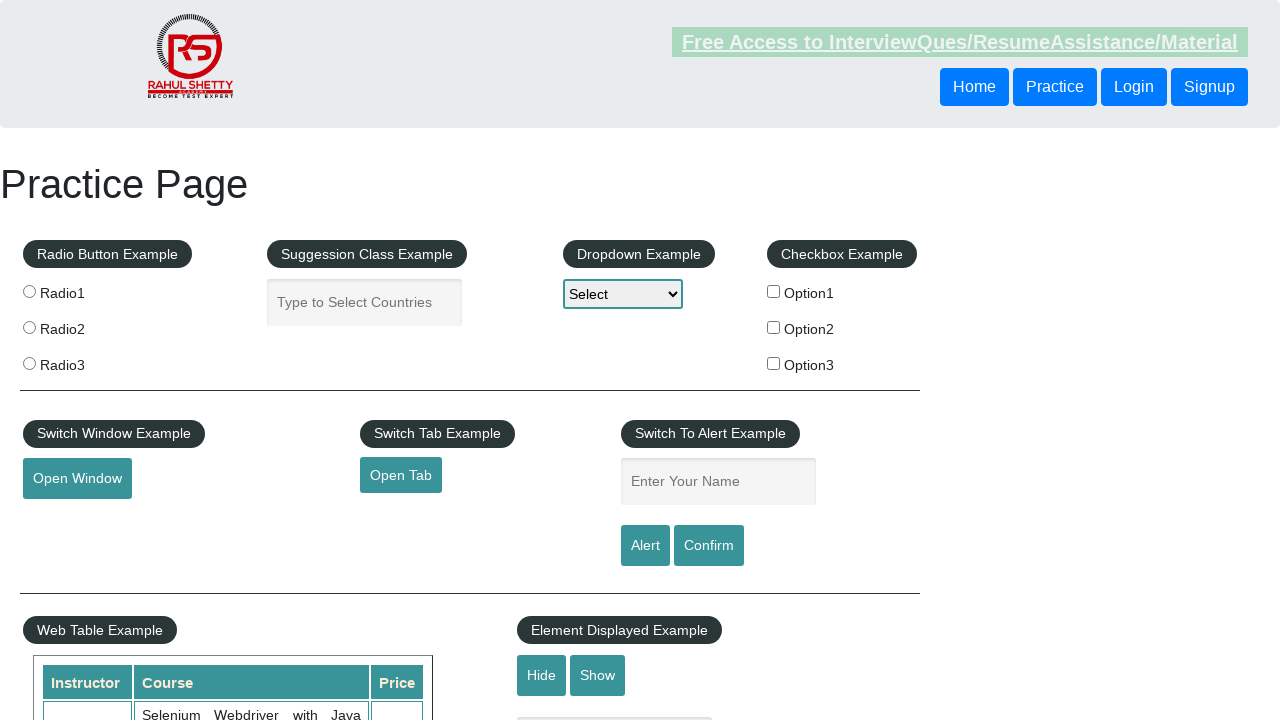

Filled name field with 'Partha' on #name
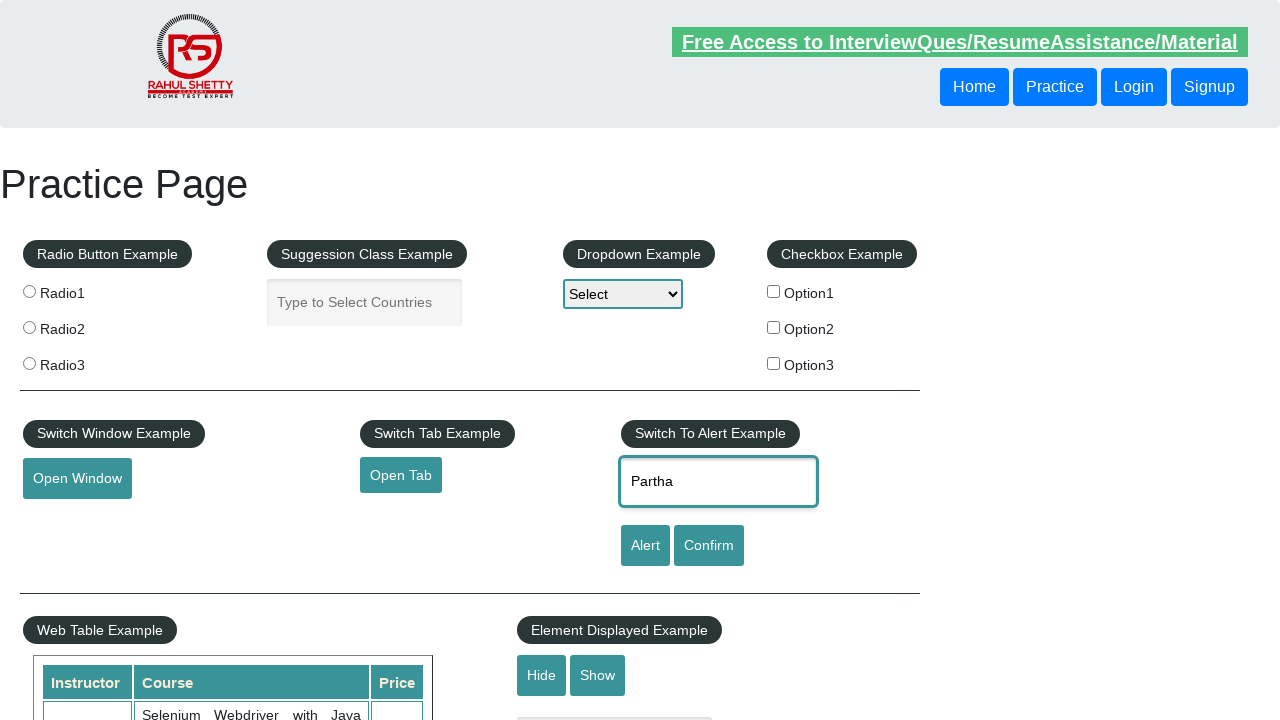

Clicked alert button to trigger first alert at (645, 546) on xpath=//input[@id='alertbtn']
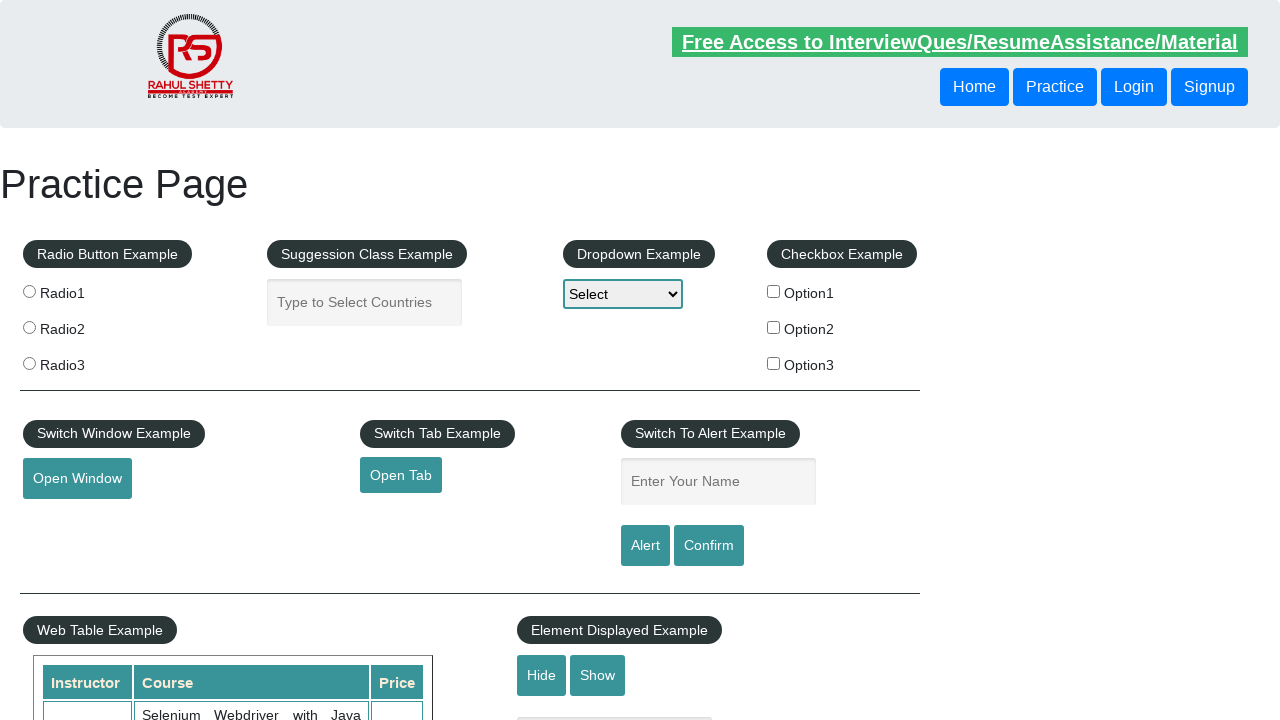

Set up dialog handler to accept alerts
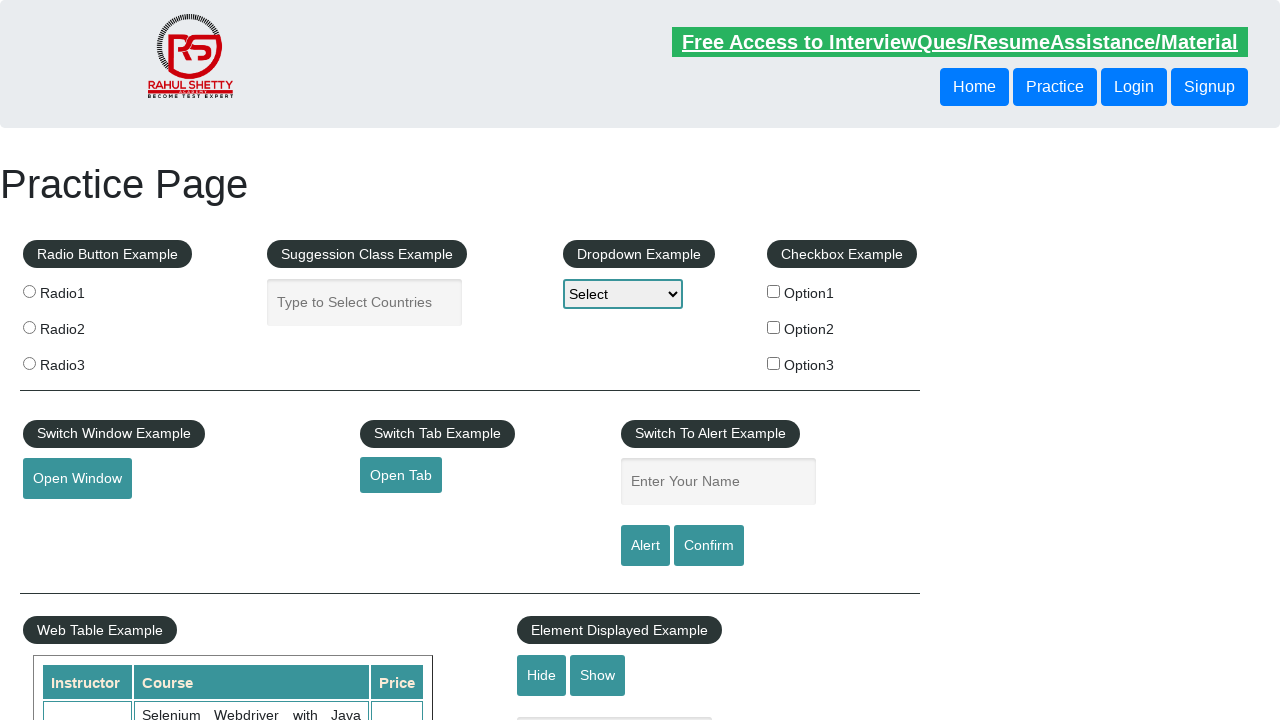

Clicked alert button and accepted the alert at (645, 546) on xpath=//input[@id='alertbtn']
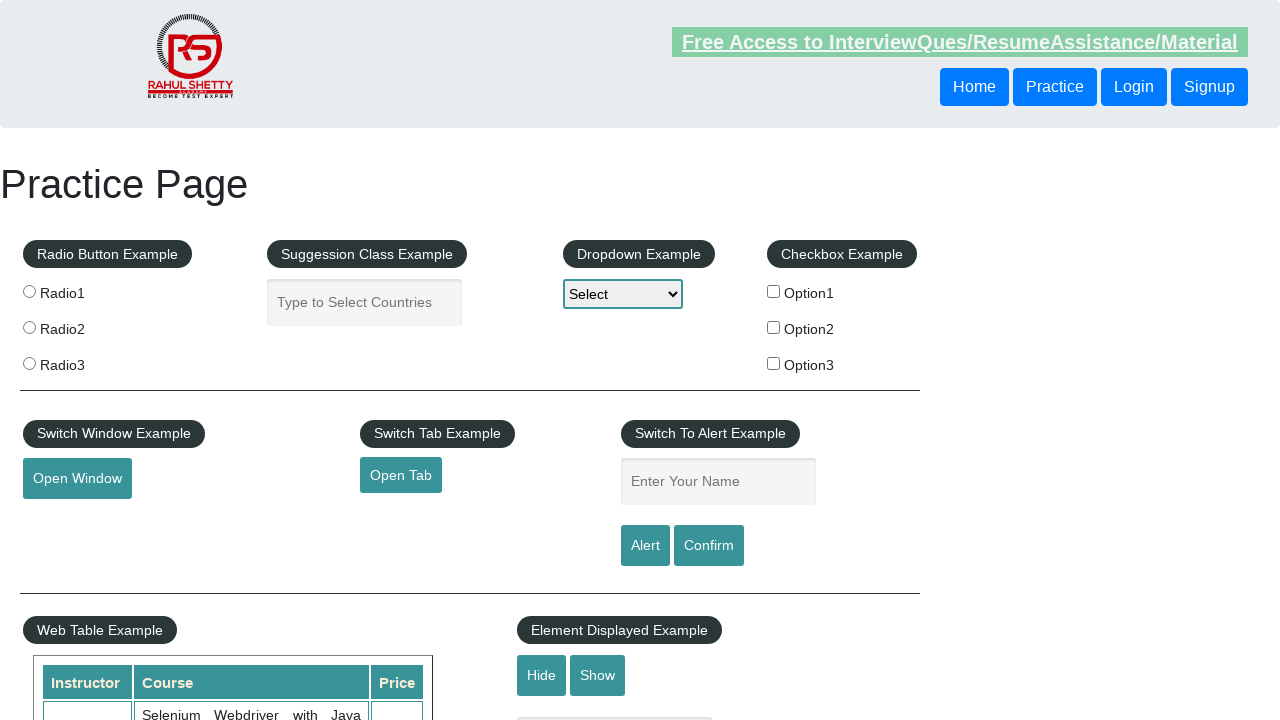

Filled name field with 'Partha' again on #name
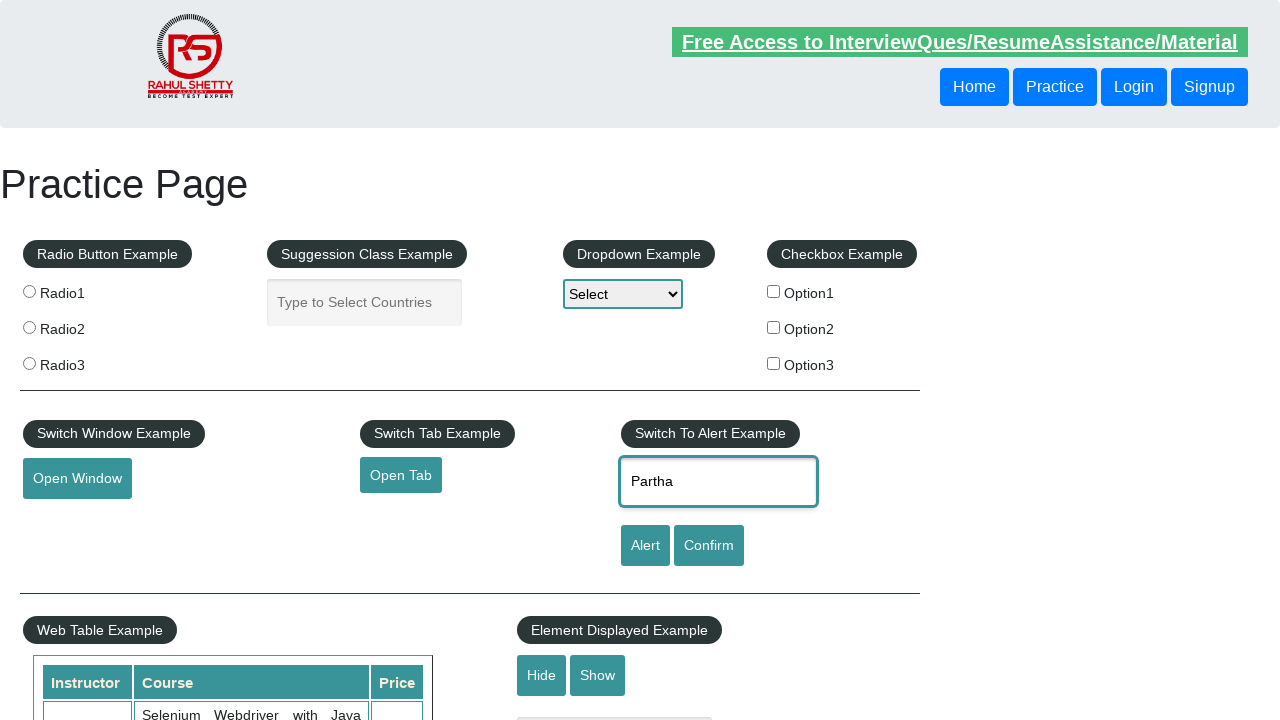

Set up dialog handler to dismiss confirm dialog
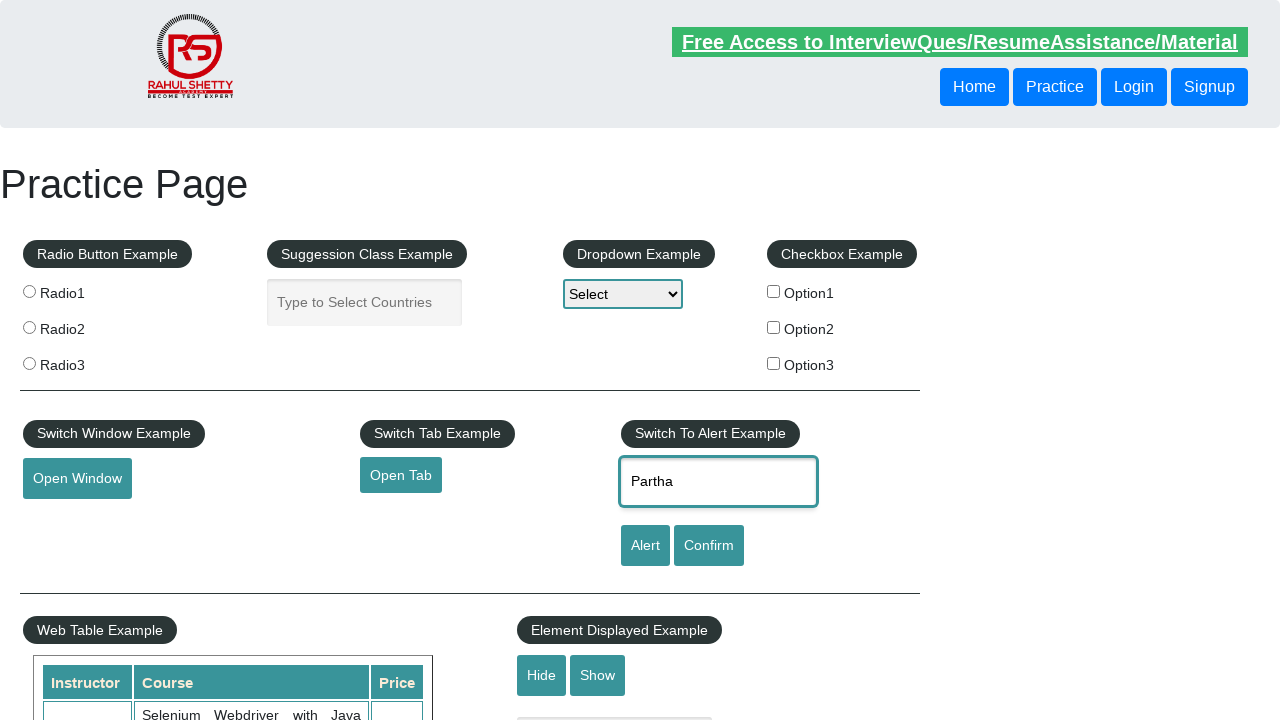

Clicked confirm button and dismissed the confirm dialog at (709, 546) on #confirmbtn
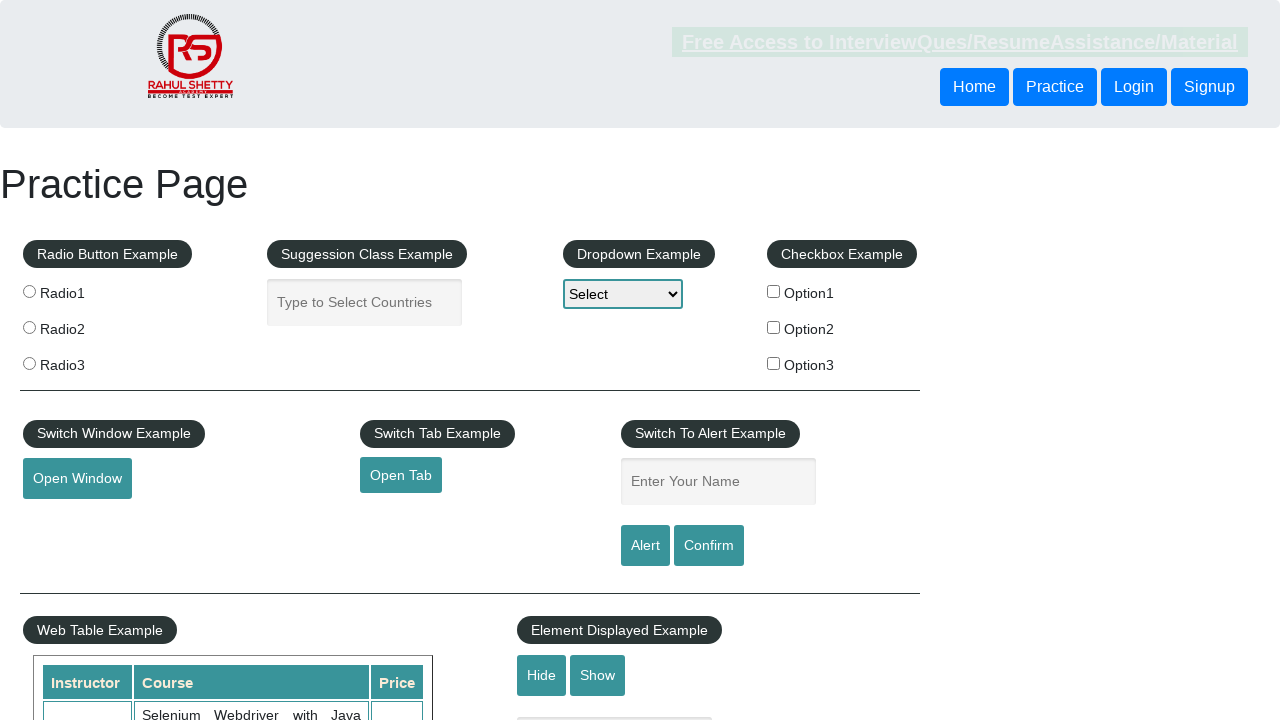

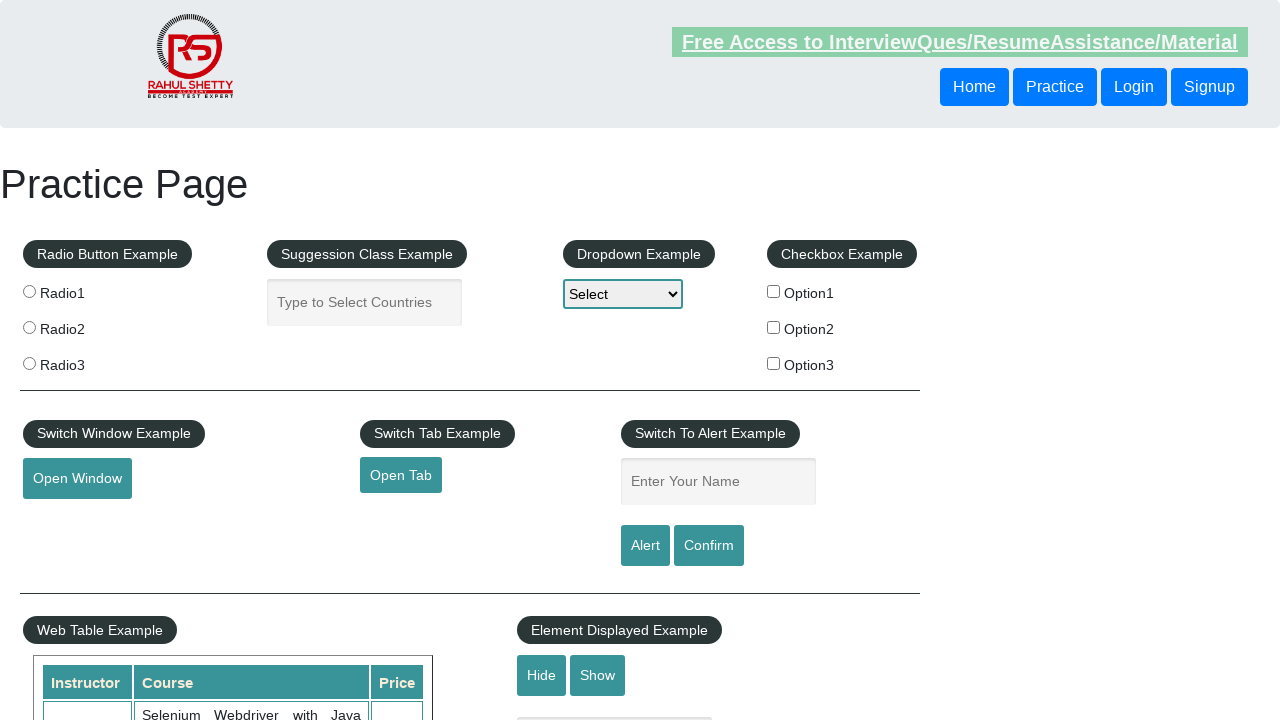